Tests alert handling by clicking a button that triggers an alert and then accepting/dismissing the alert dialog

Starting URL: https://formy-project.herokuapp.com/switch-window

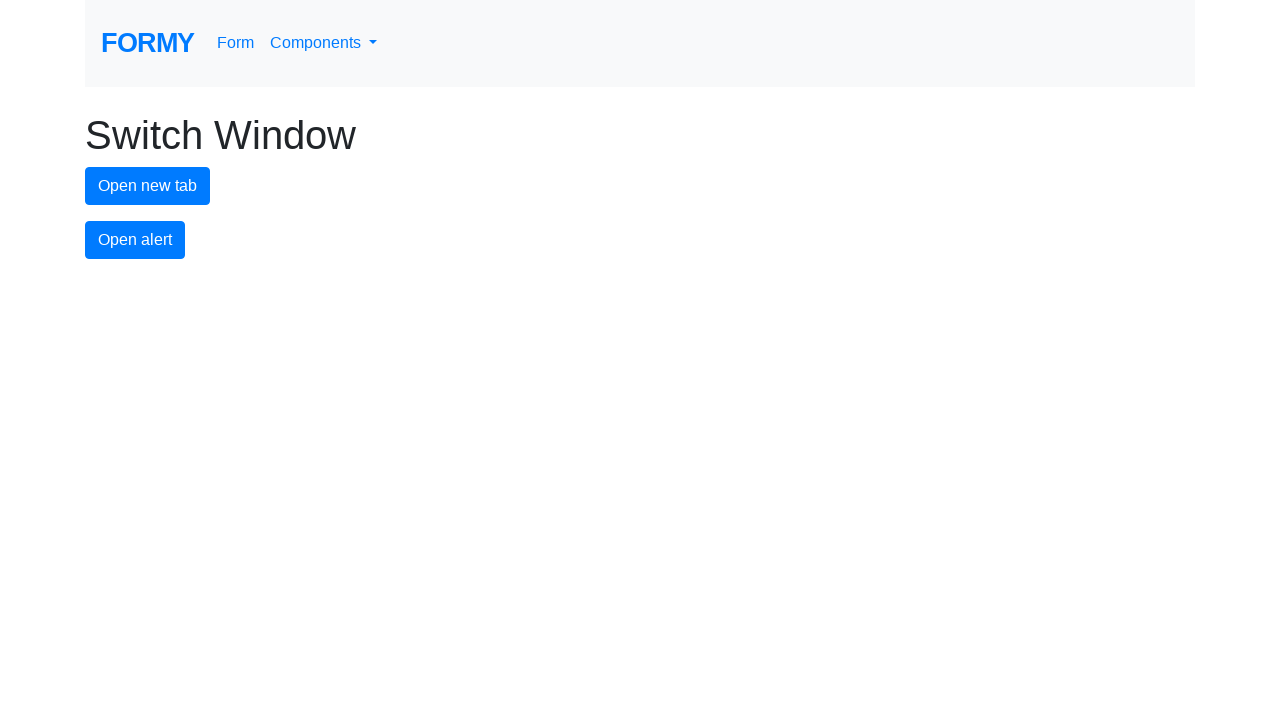

Clicked alert button to trigger the alert dialog at (135, 240) on #alert-button
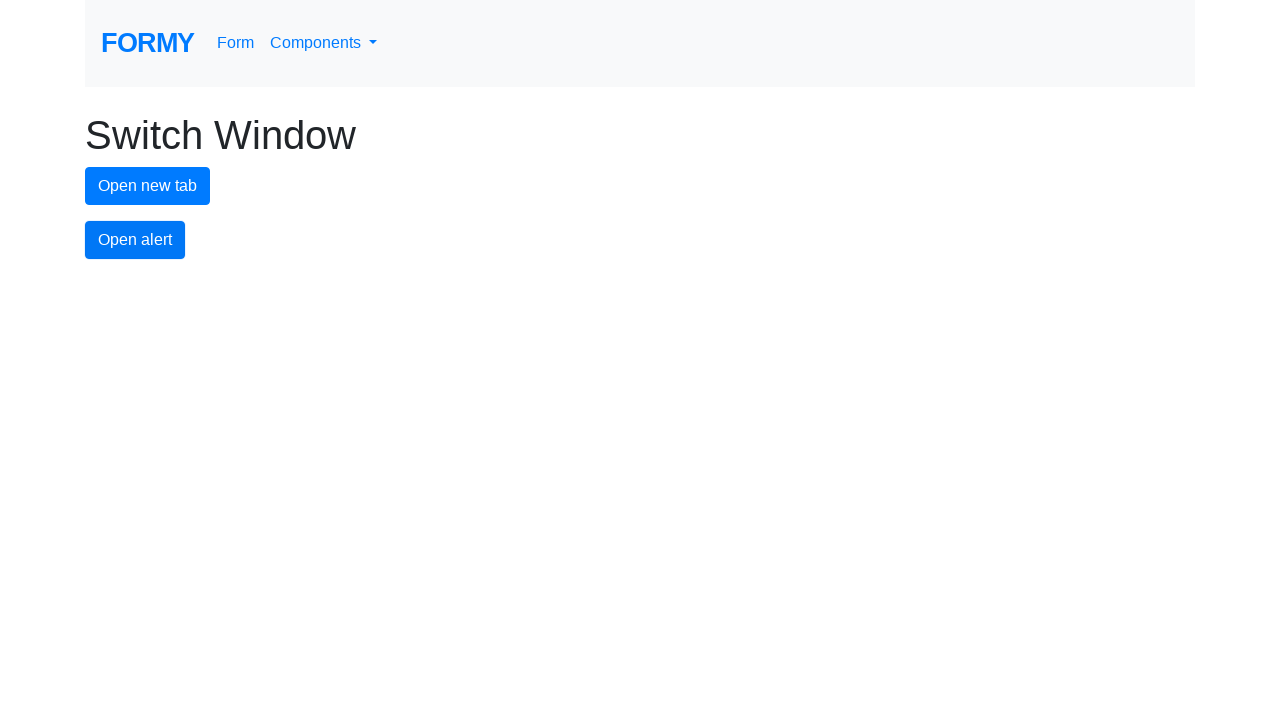

Set up dialog handler to accept alert
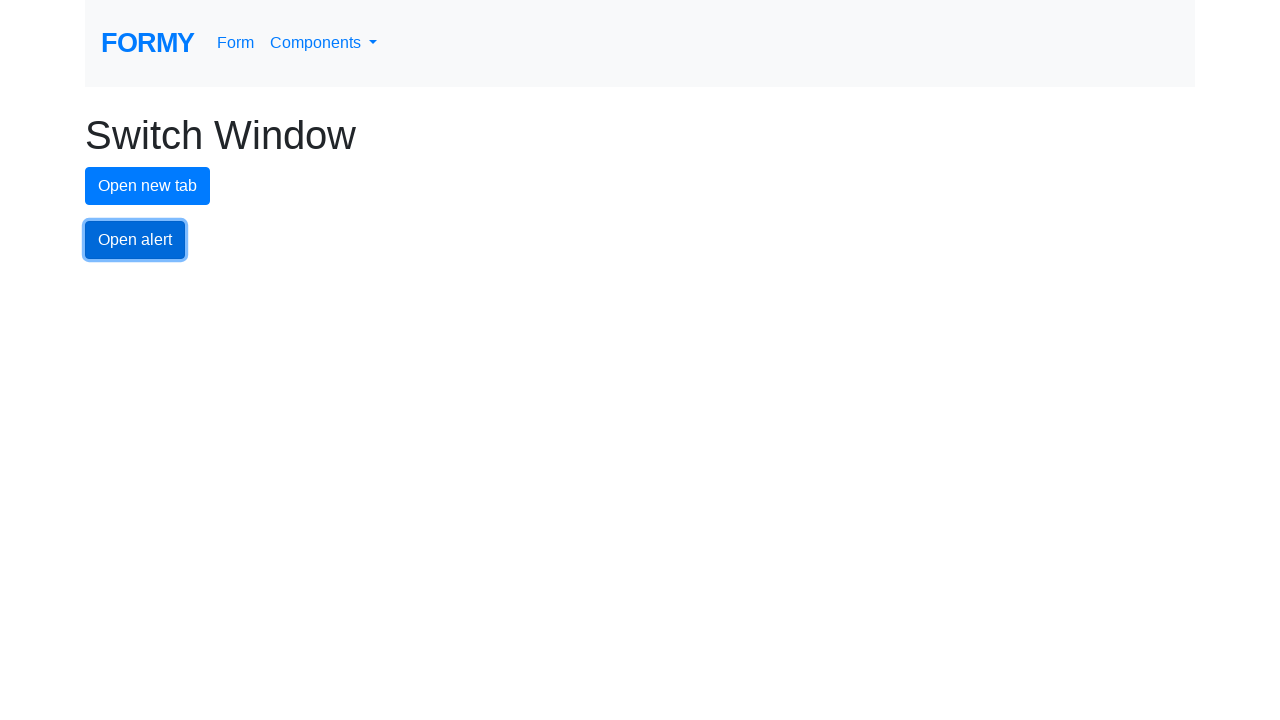

Waited for alert dialog to appear
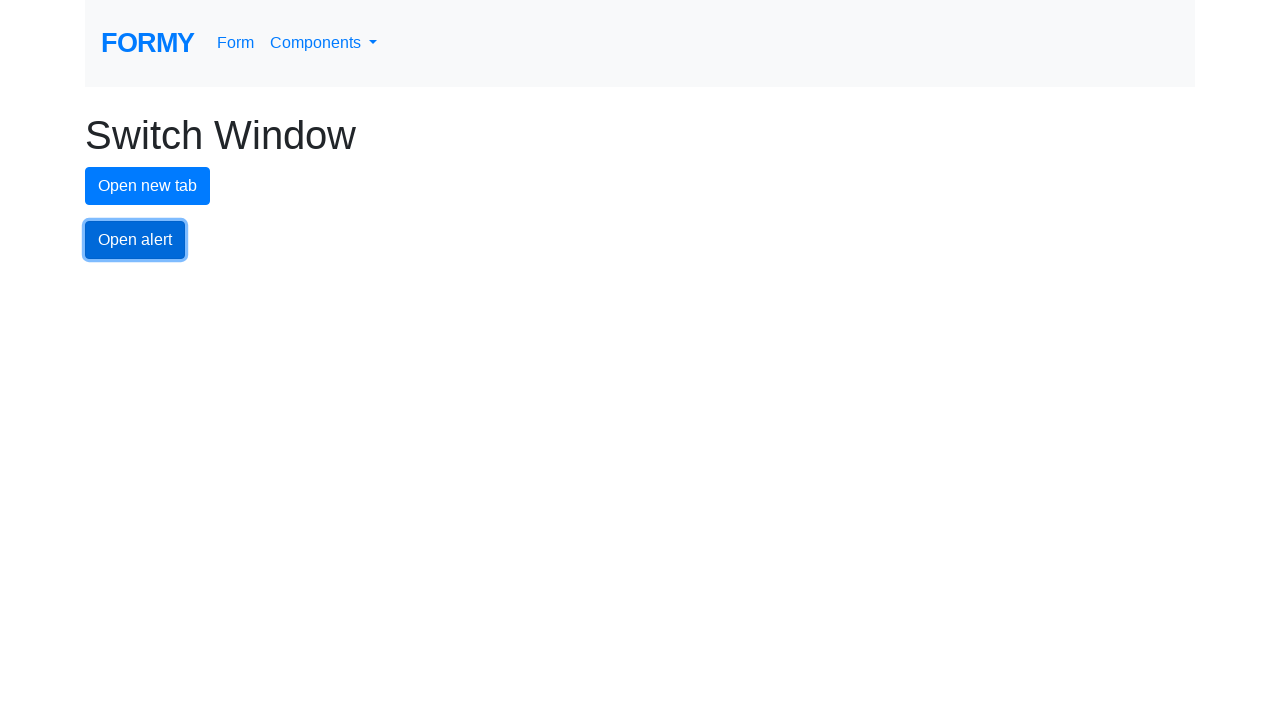

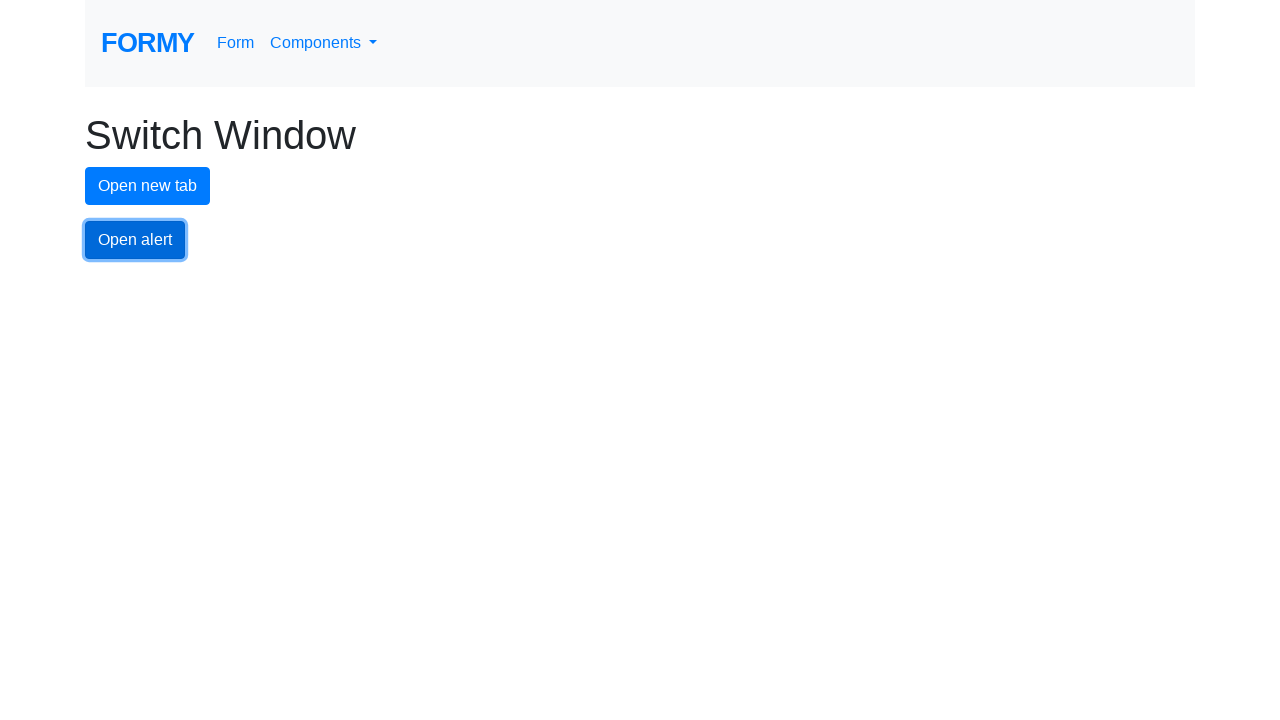